Simple test that navigates to the KTM India website homepage and verifies the page loads successfully

Starting URL: https://www.ktmindia.com/

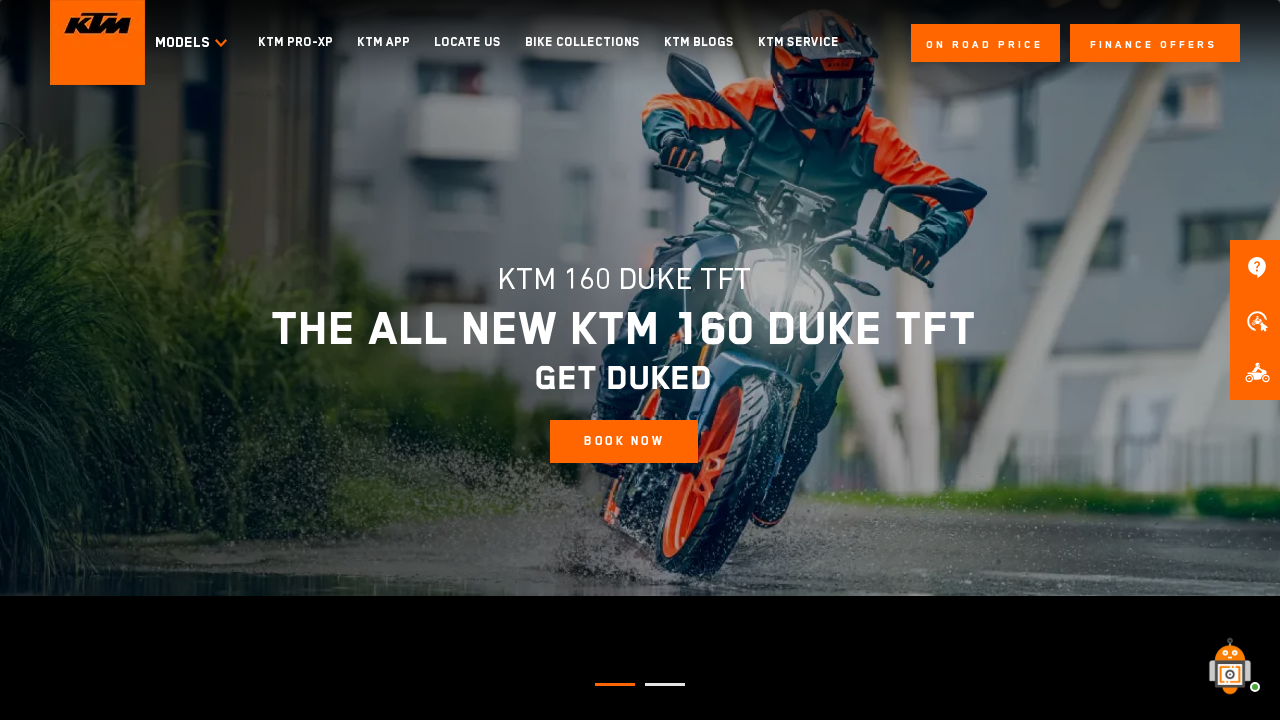

KTM India homepage loaded successfully - DOM content ready
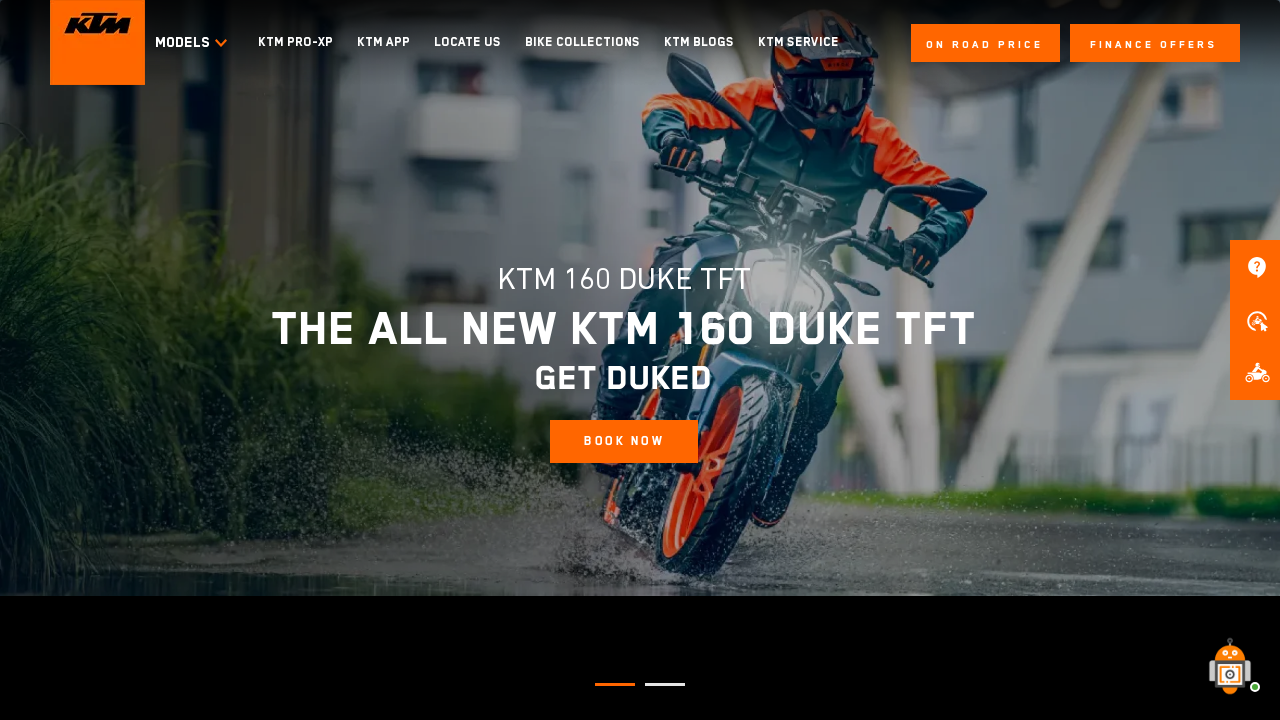

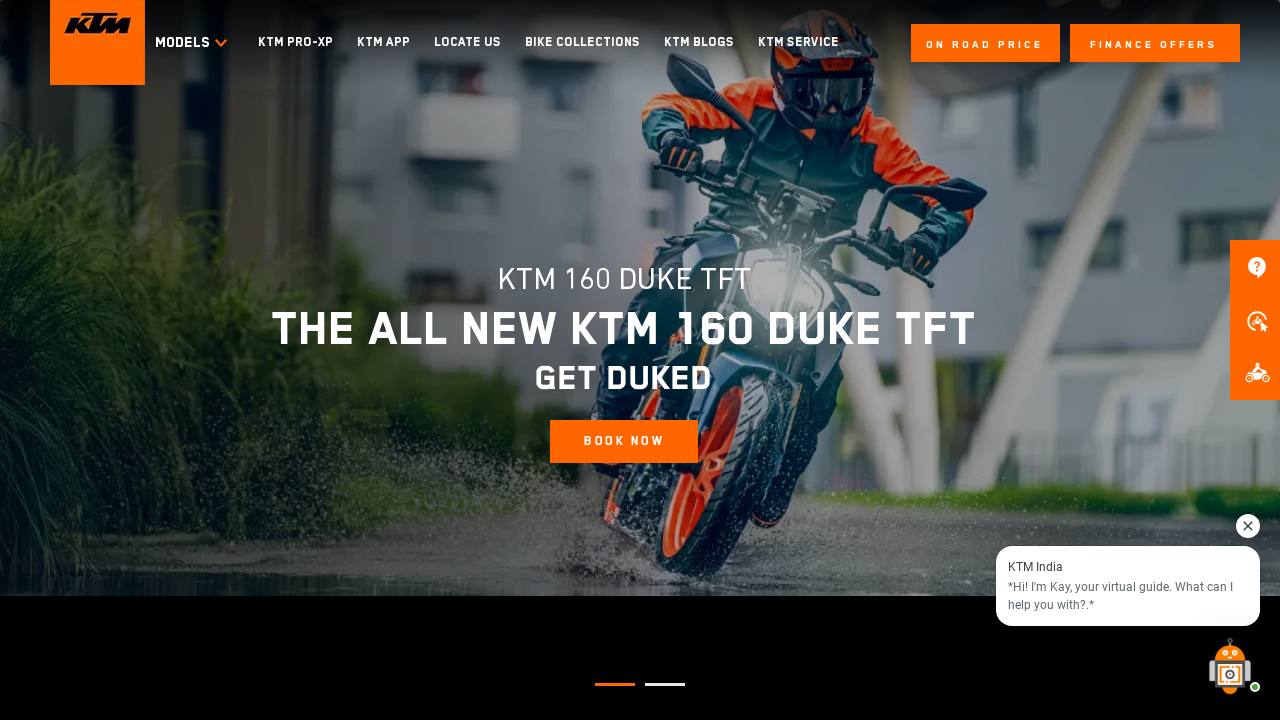